Tests drag and drop functionality by dragging an element from source to target location on the jQuery UI demo page

Starting URL: https://jqueryui.com/droppable

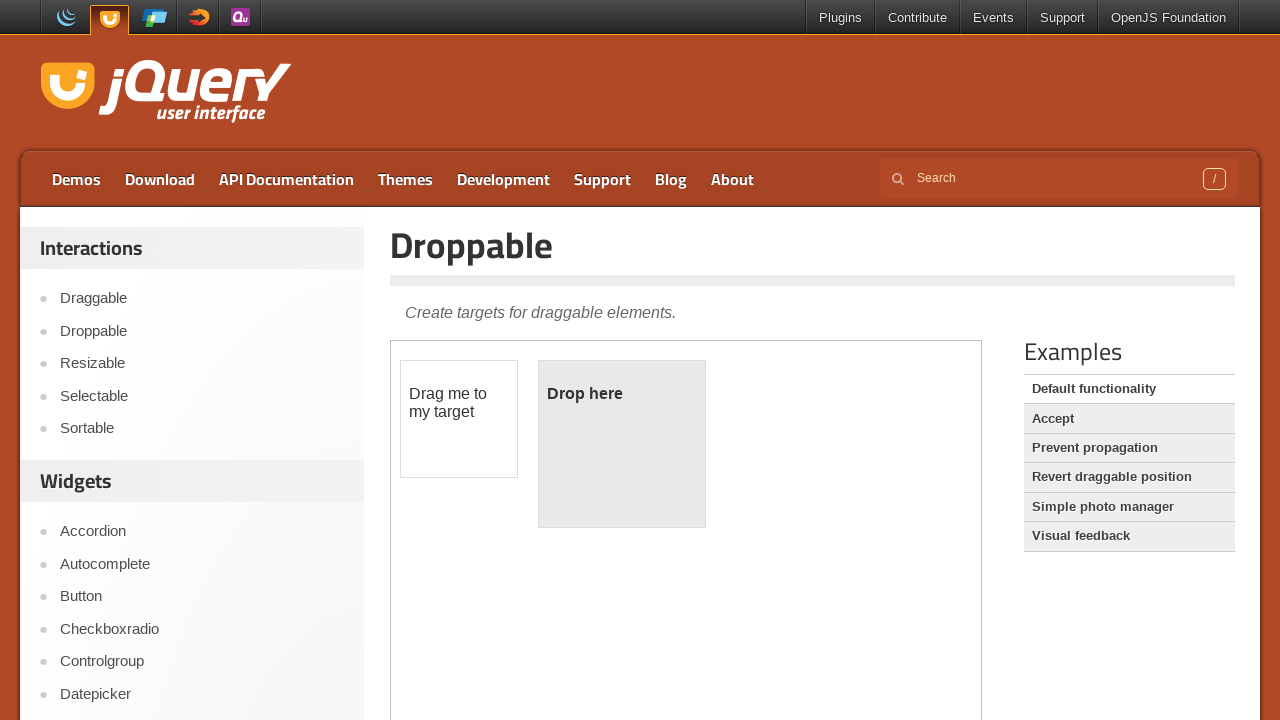

Located iframe containing drag and drop demo
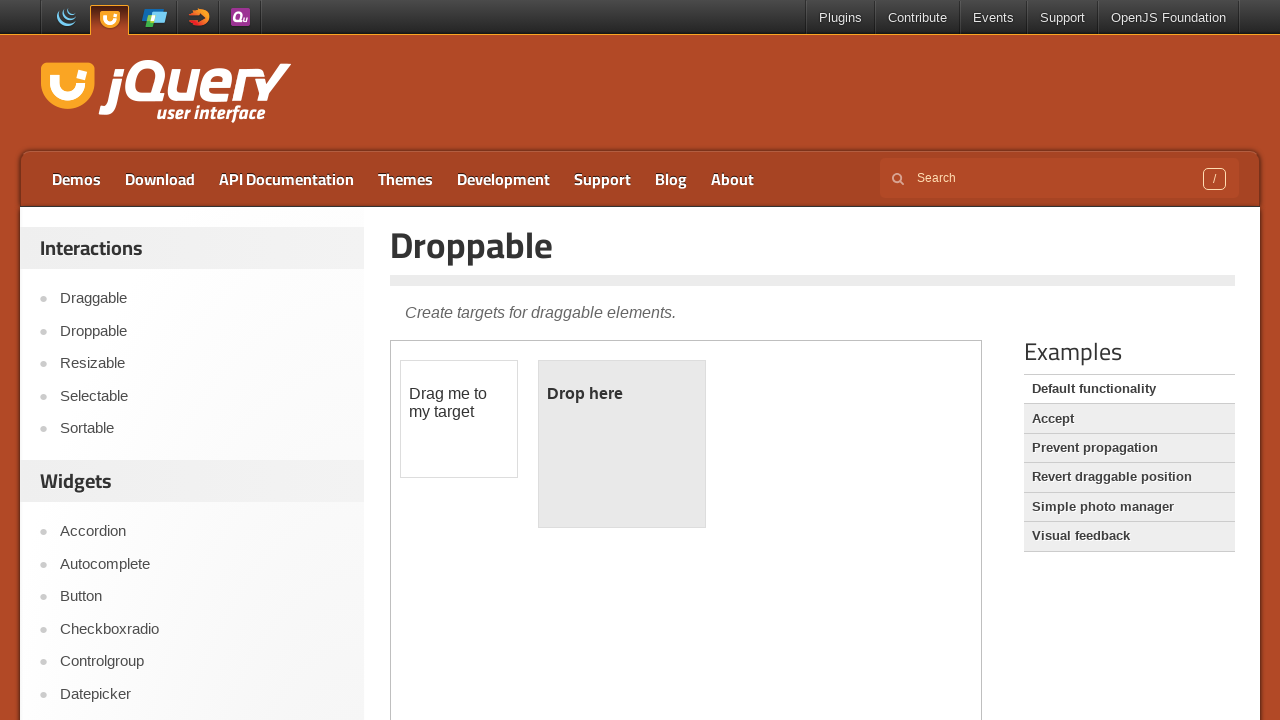

Located draggable source element
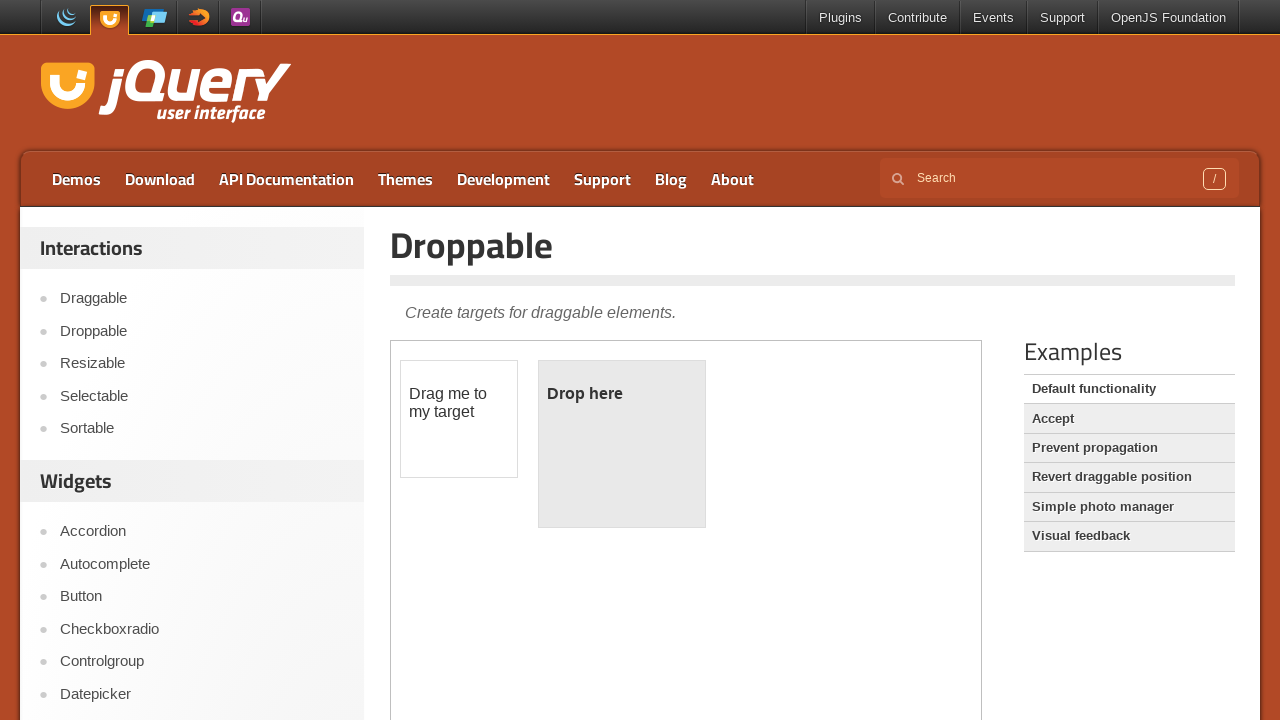

Located droppable target element
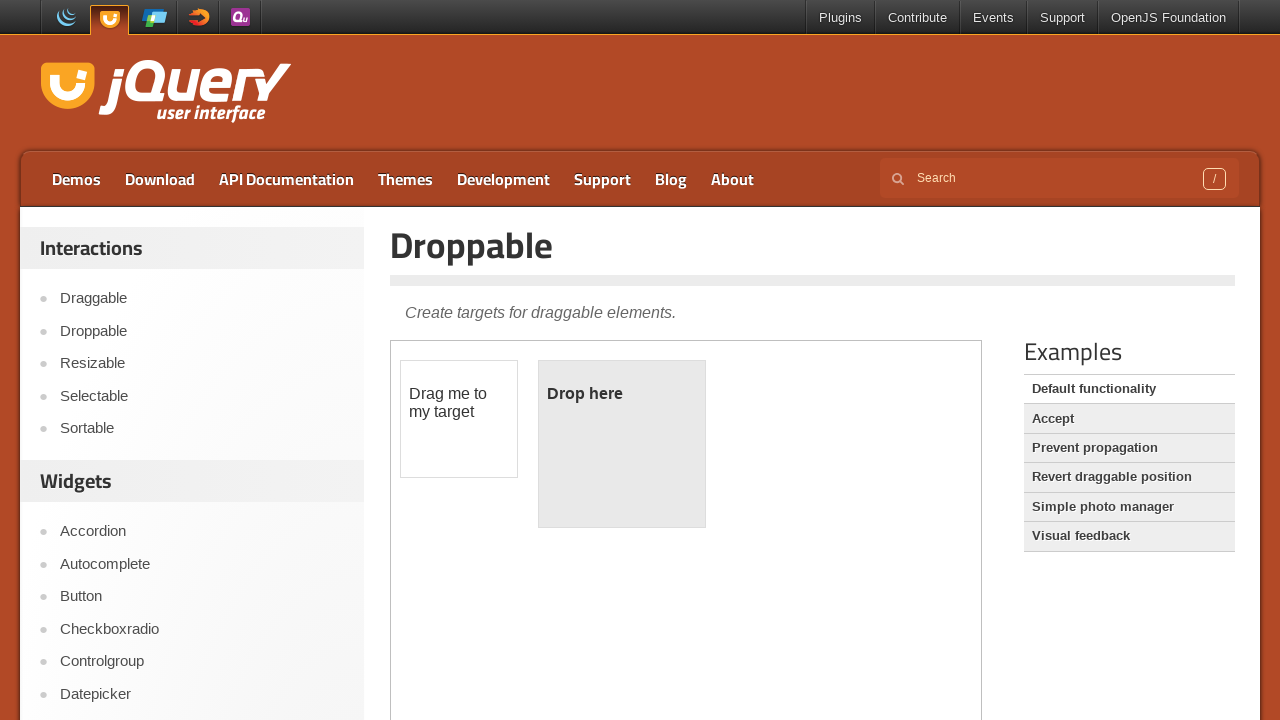

Dragged source element to target element at (622, 444)
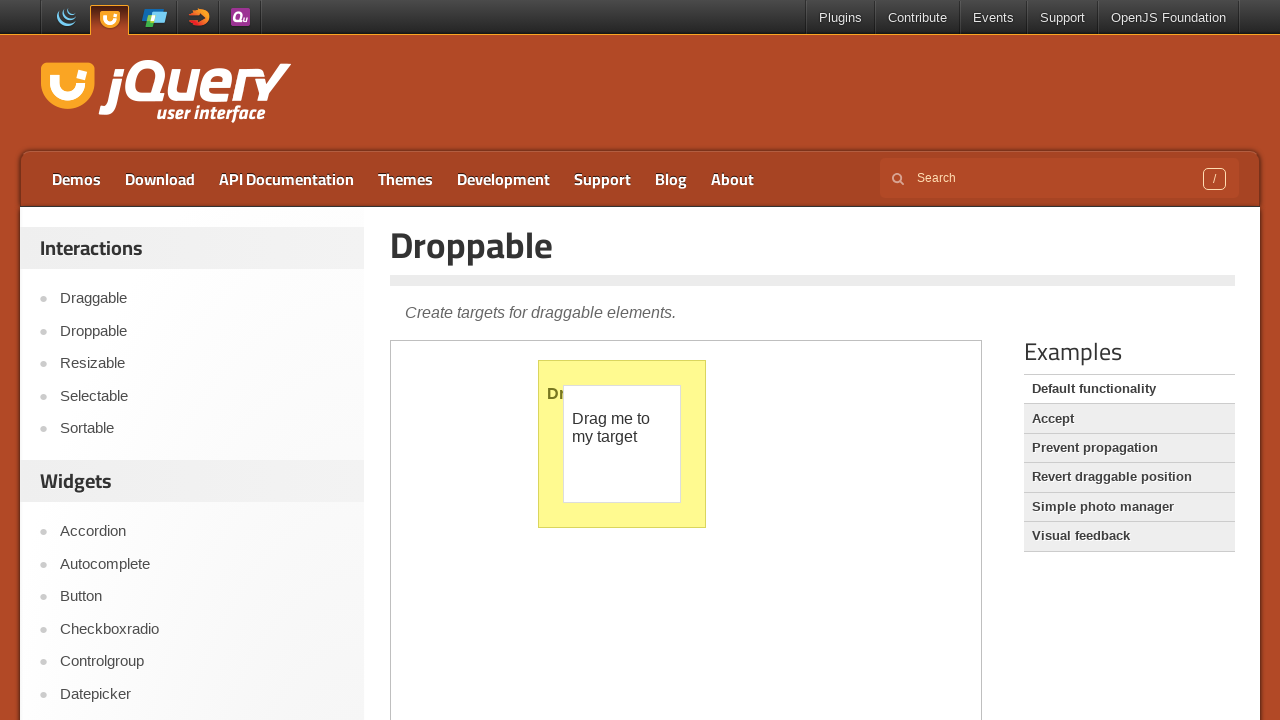

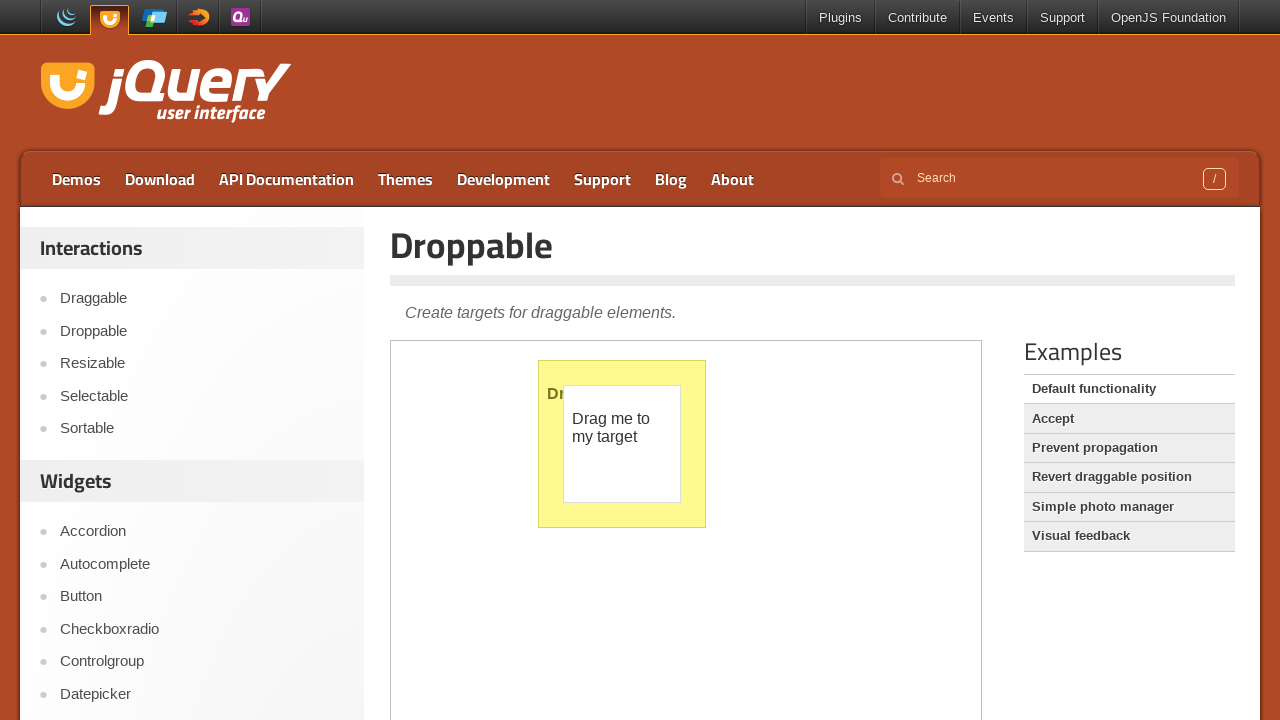